Tests drag and drop functionality within an iframe by dragging an element and dropping it onto a target area

Starting URL: https://jqueryui.com/droppable/

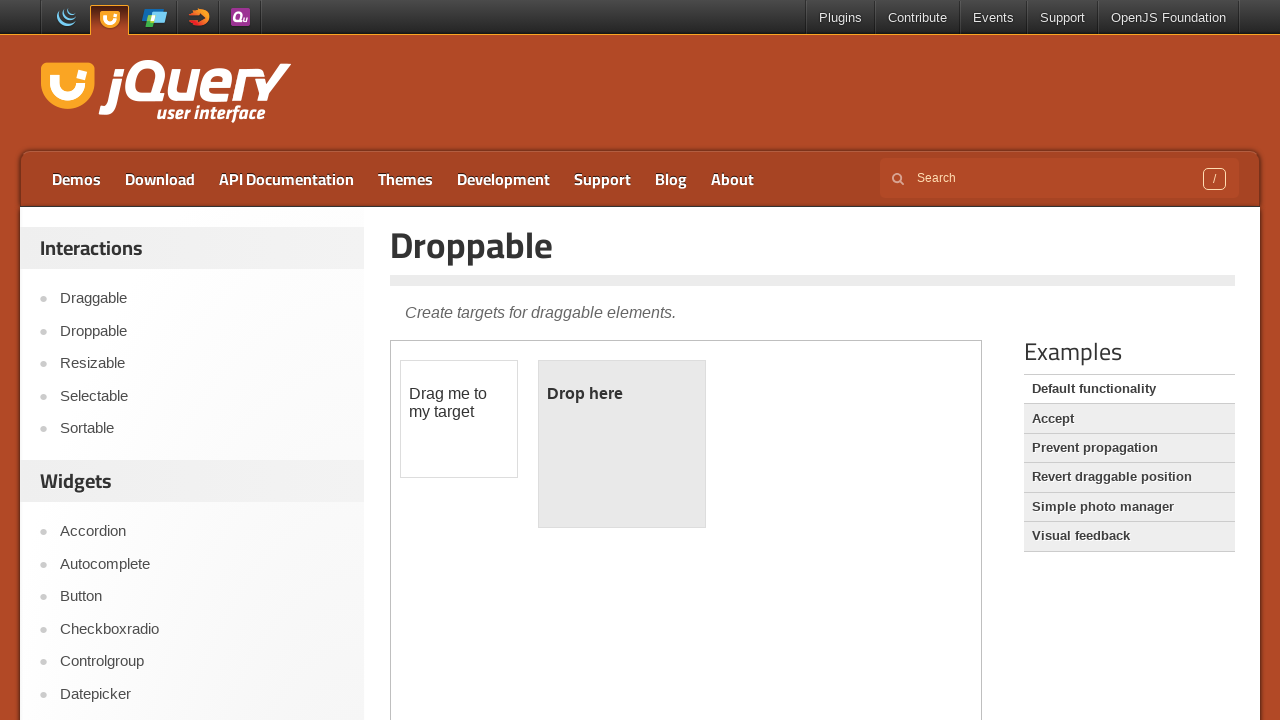

Navigated to jQuery UI droppable demo page
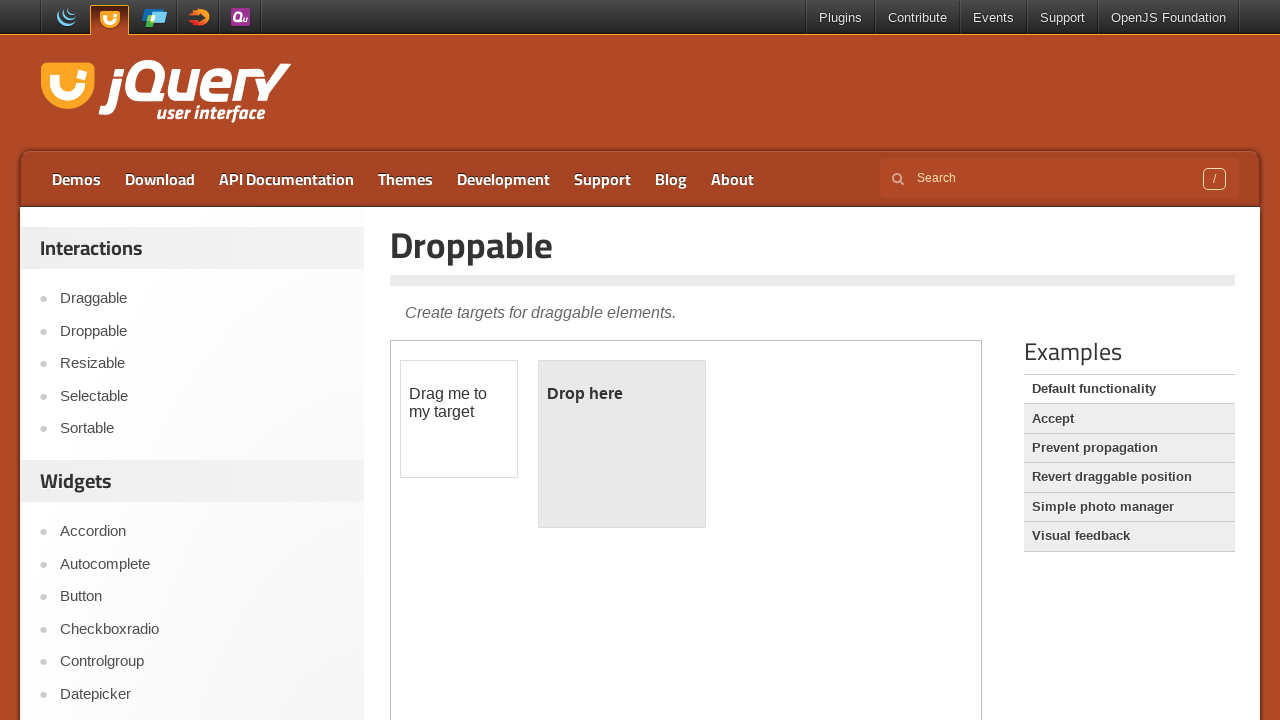

Located iframe containing drag and drop demo
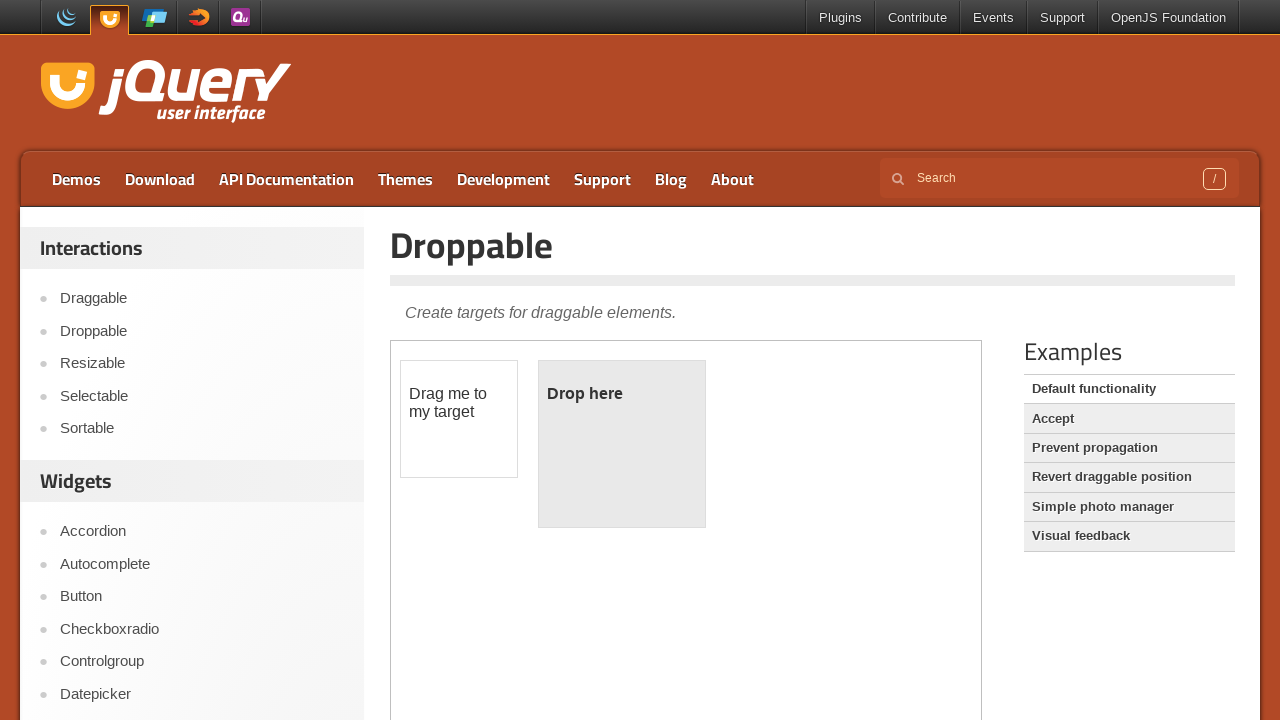

Located draggable element within iframe
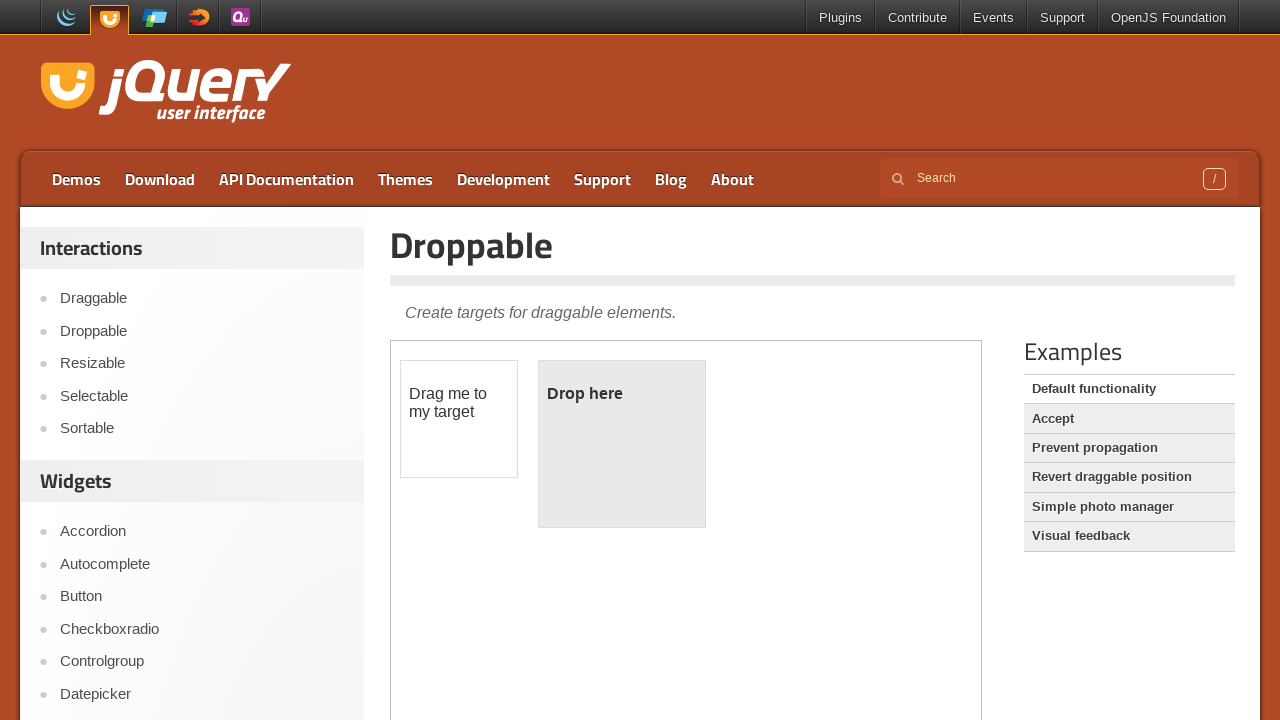

Located droppable target element within iframe
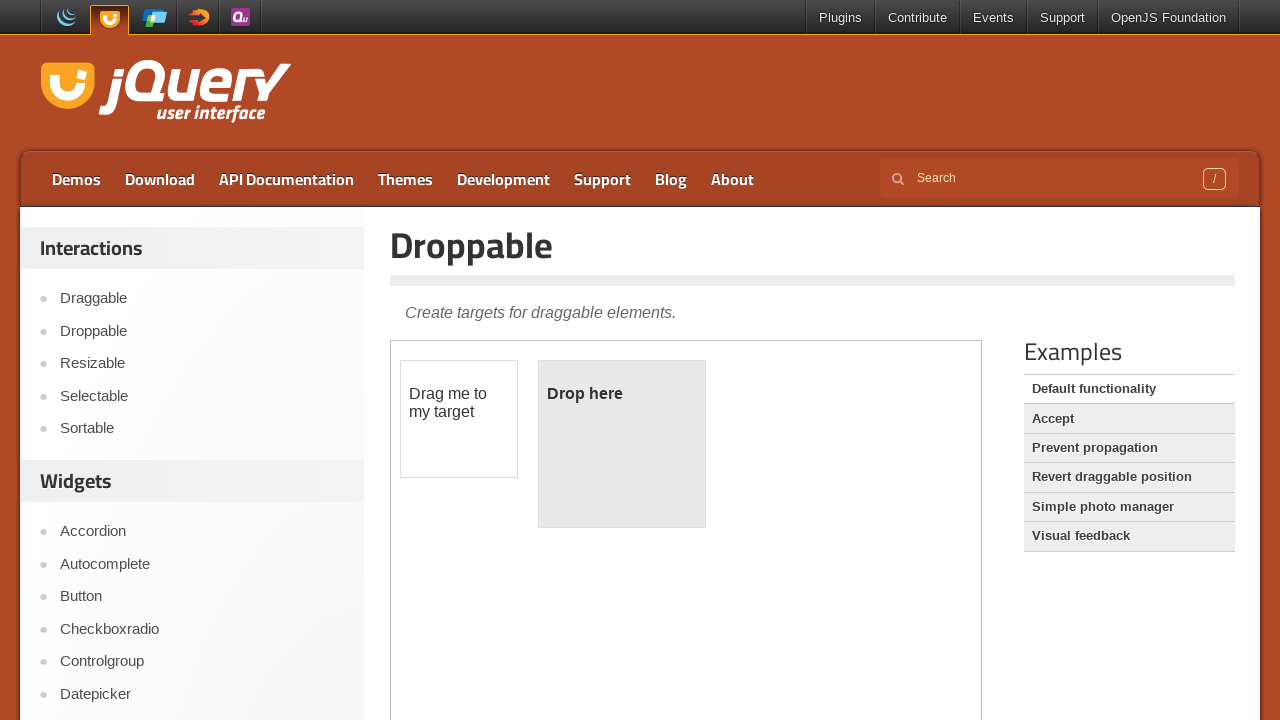

Dragged element onto droppable target area at (622, 444)
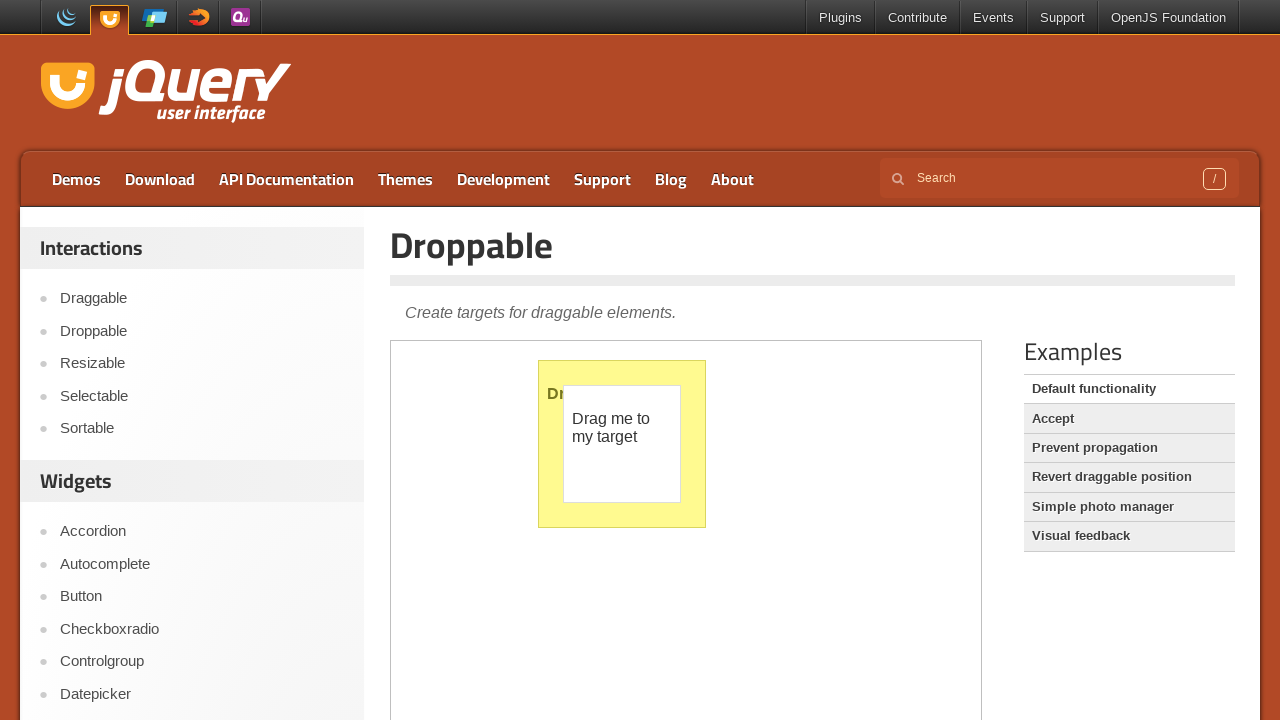

Retrieved text content from droppable element to verify drop success
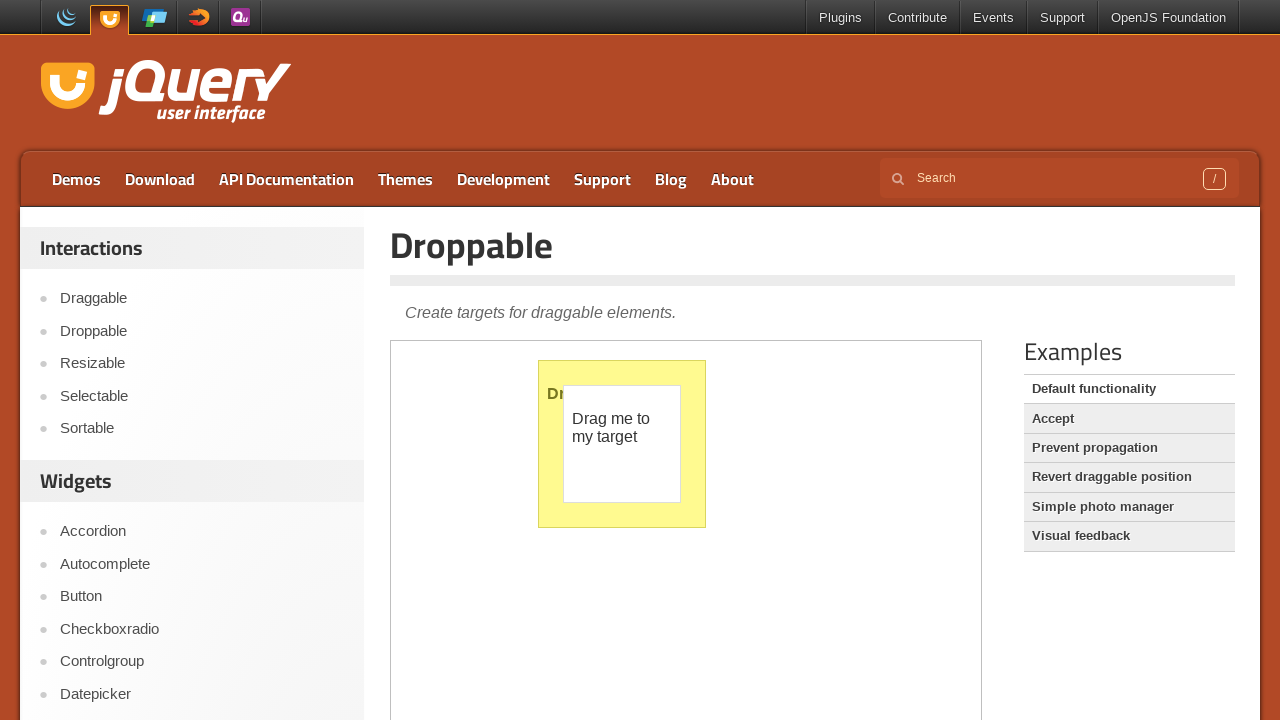

Verified drag and drop was successful - 'Dropped!' text found
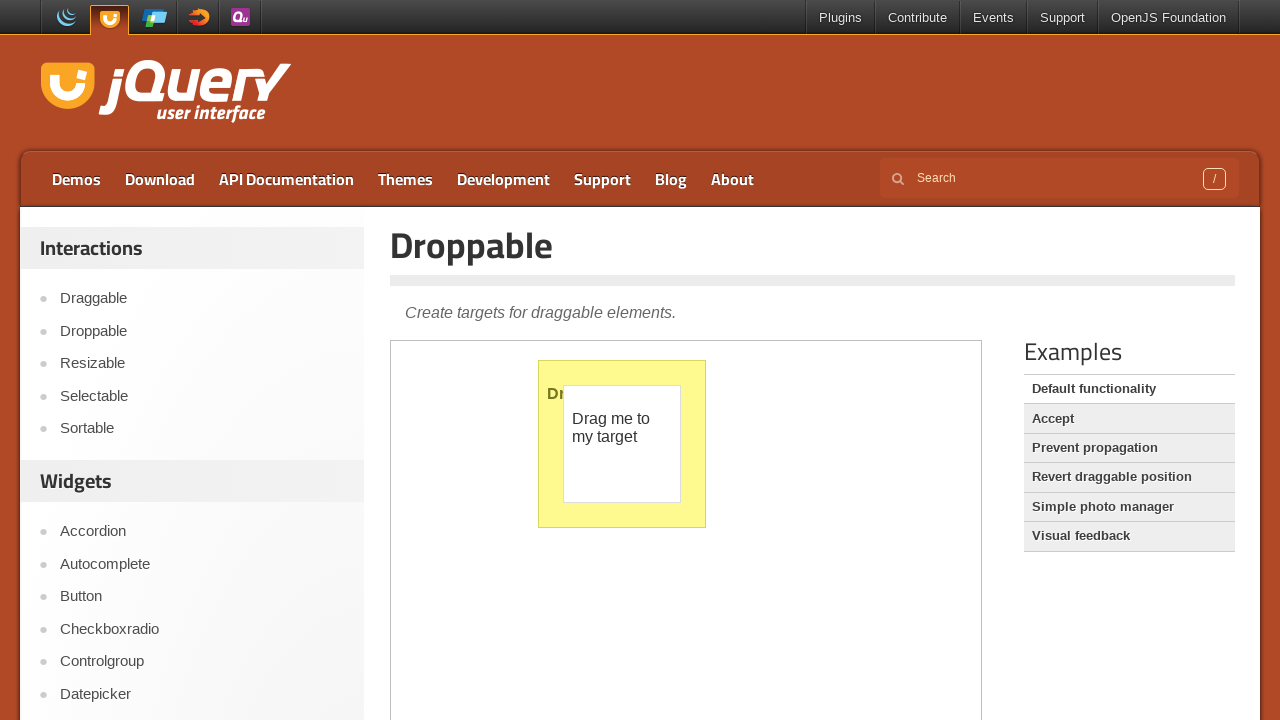

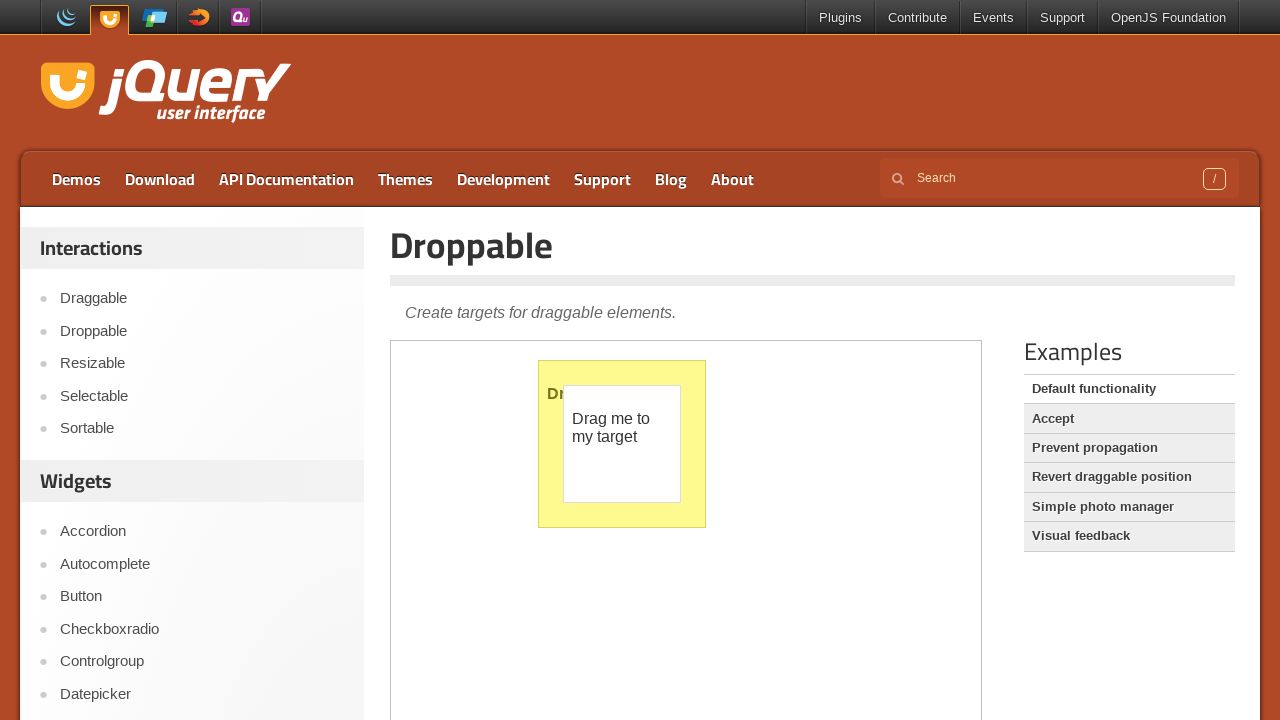